Navigates to an LMS website, clicks on "All Courses" link in the navigation bar, and counts the number of courses displayed on the page

Starting URL: https://alchemy.hguy.co/lms/

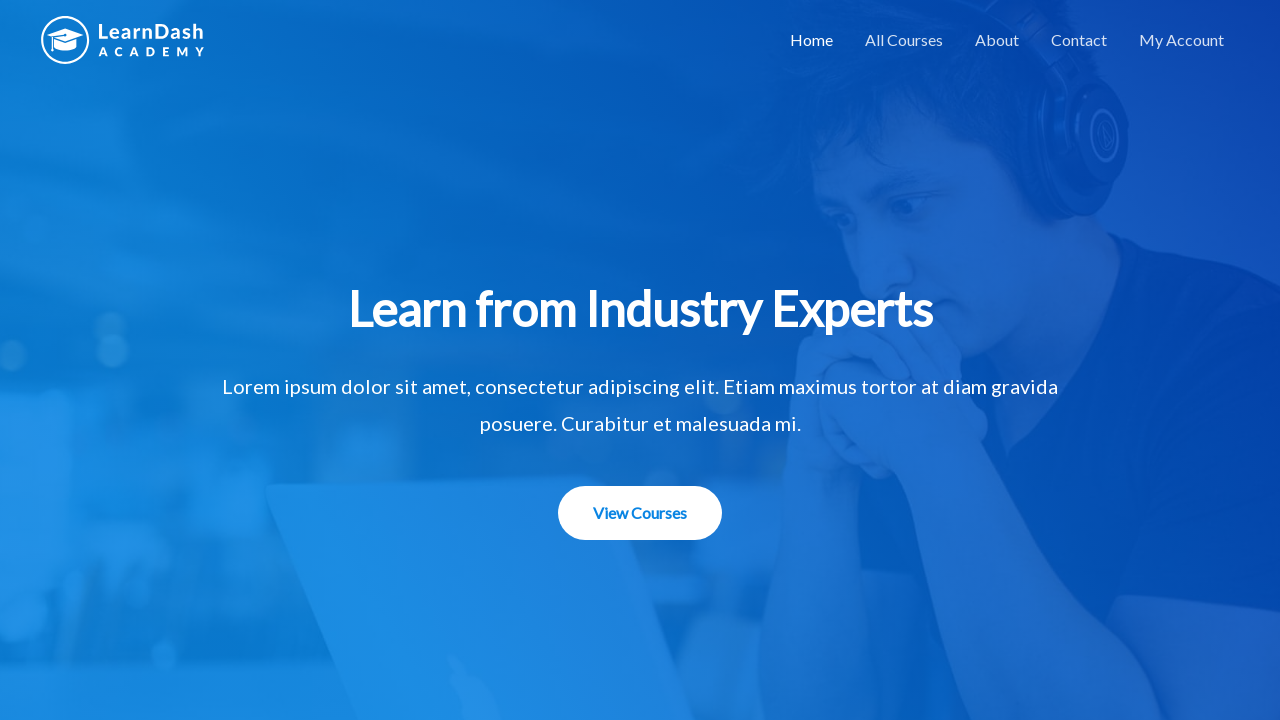

Navigated to LMS website at https://alchemy.hguy.co/lms/
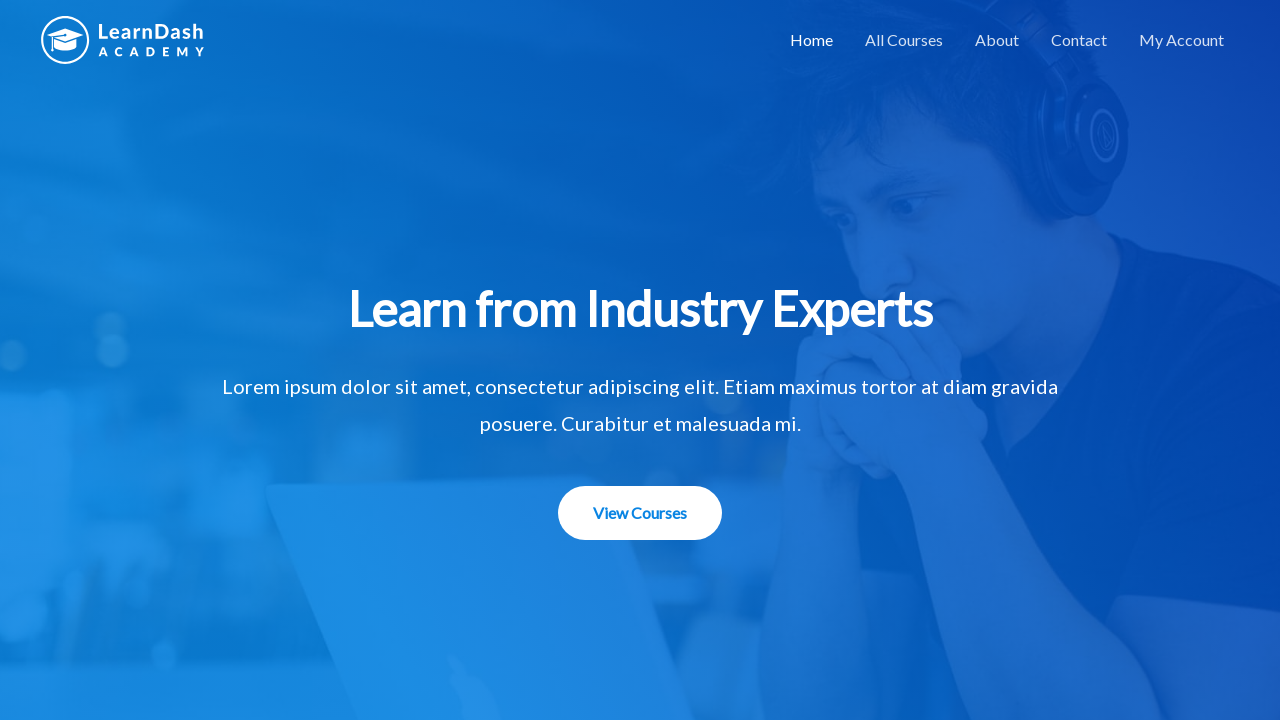

Clicked on 'All Courses' link in navigation bar at (904, 40) on a:text('All Courses')
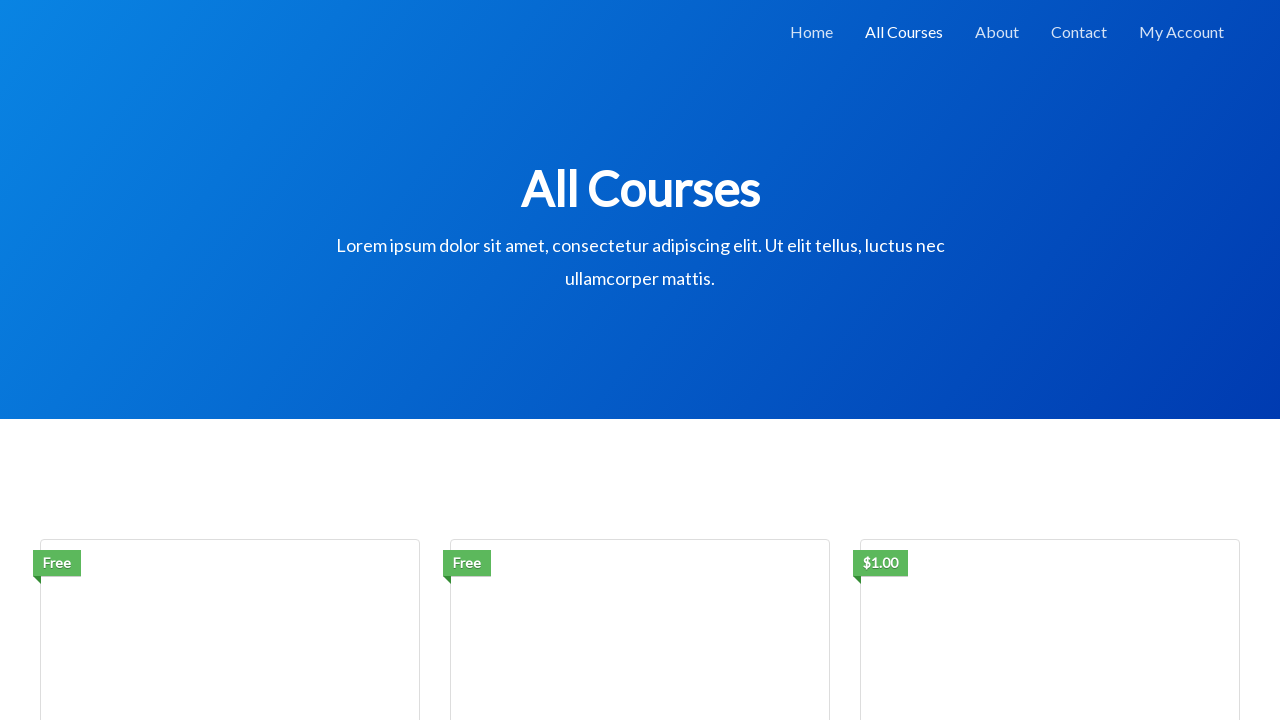

Courses loaded on the page
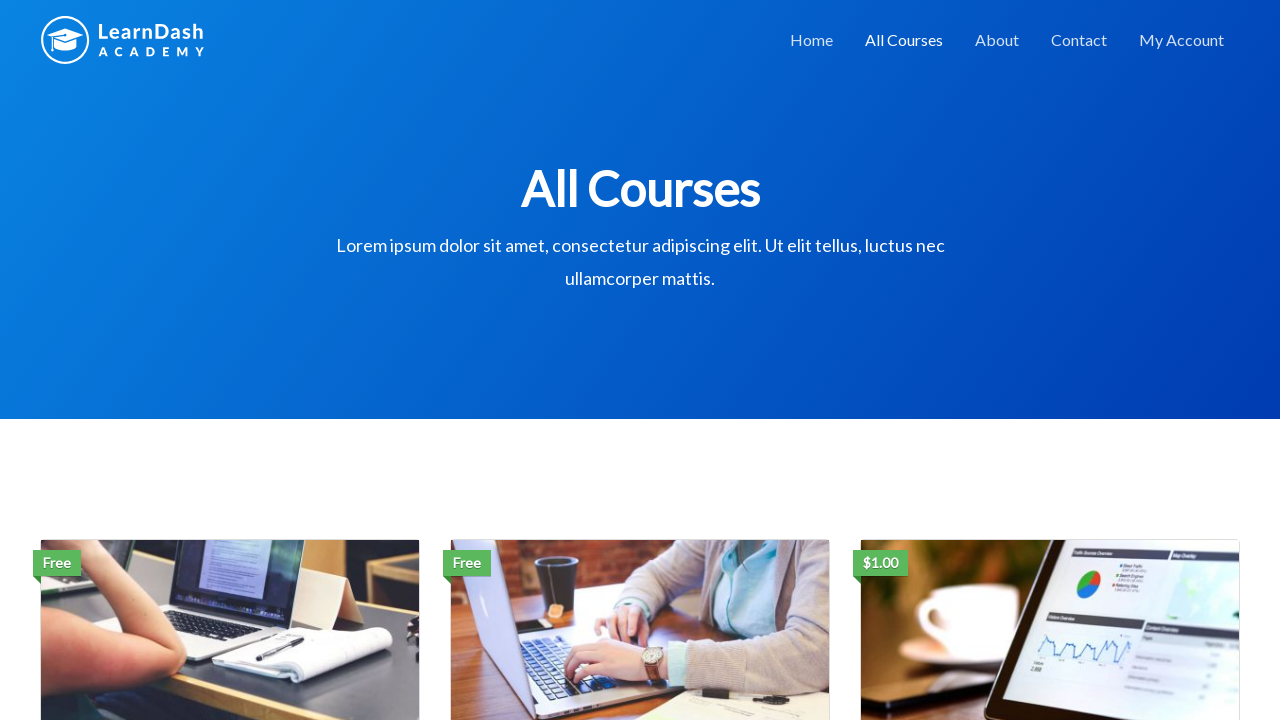

Counted 3 courses displayed on the page
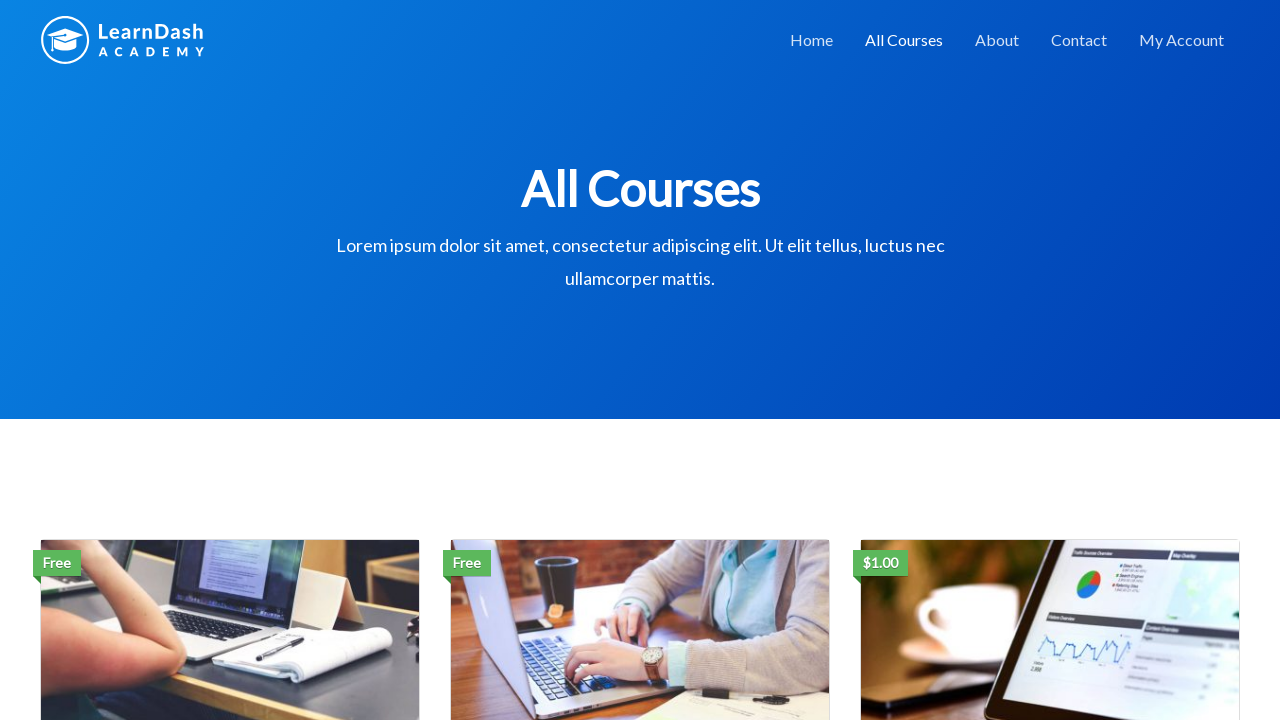

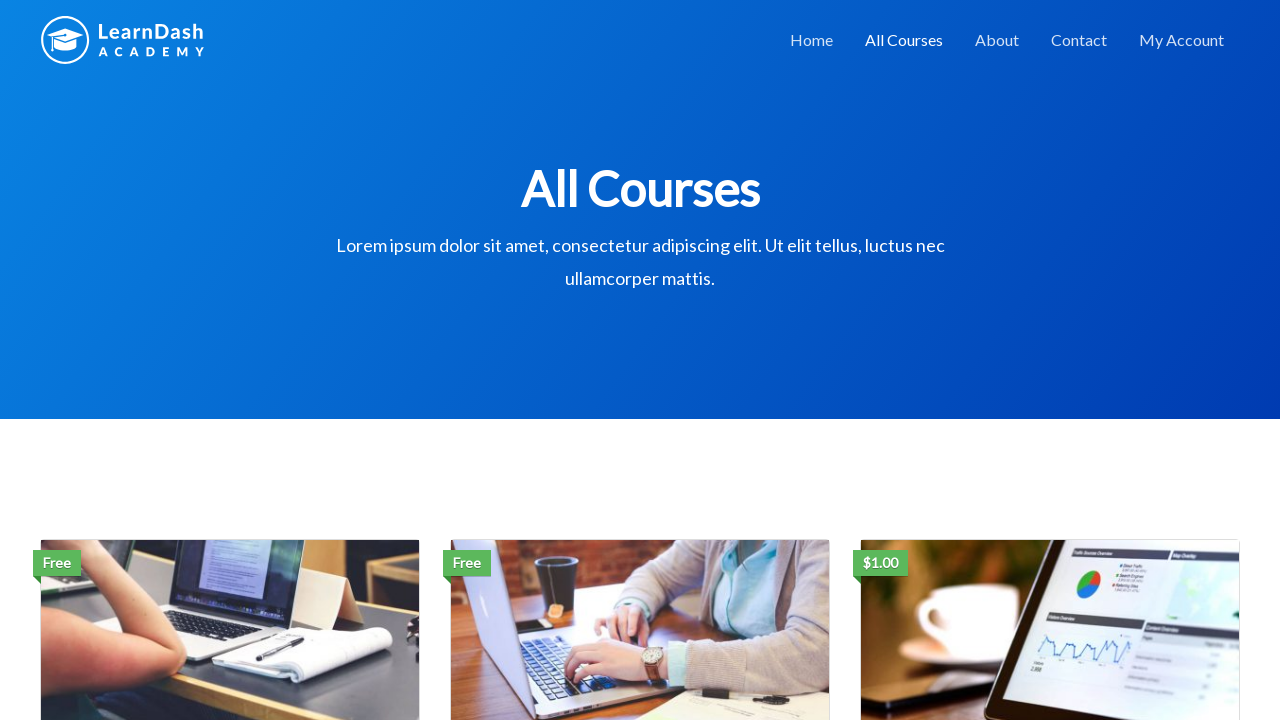